Tests the TodoMVC application by creating two todo items and verifying they appear correctly in the list.

Starting URL: https://demo.playwright.dev/todomvc

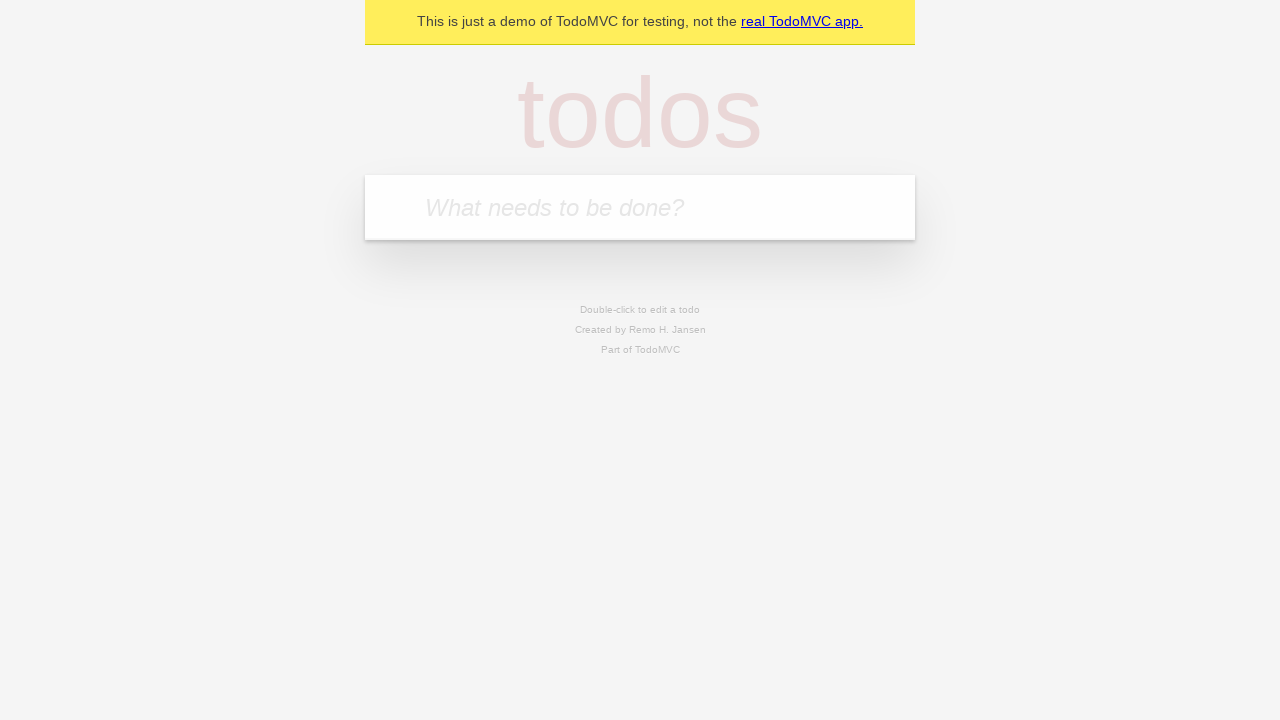

Clicked on the new todo input field at (640, 207) on .new-todo
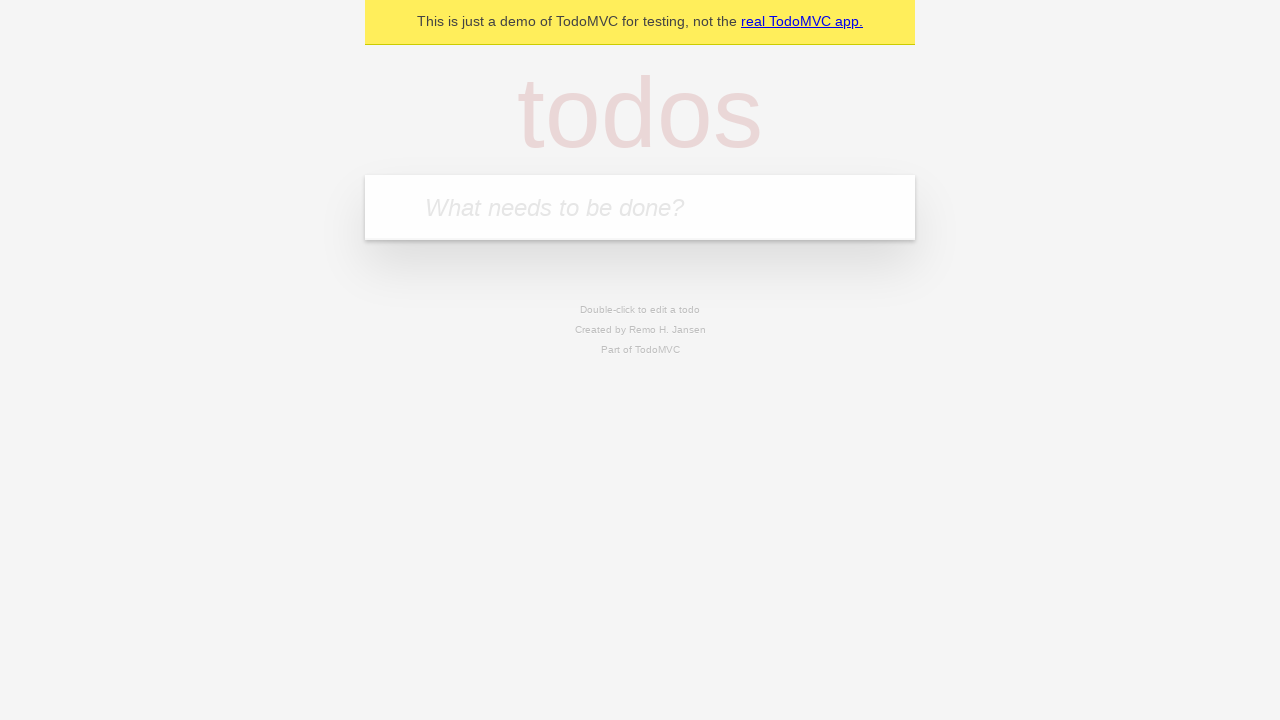

Filled first todo item 'buy some cheese' into input field on .new-todo
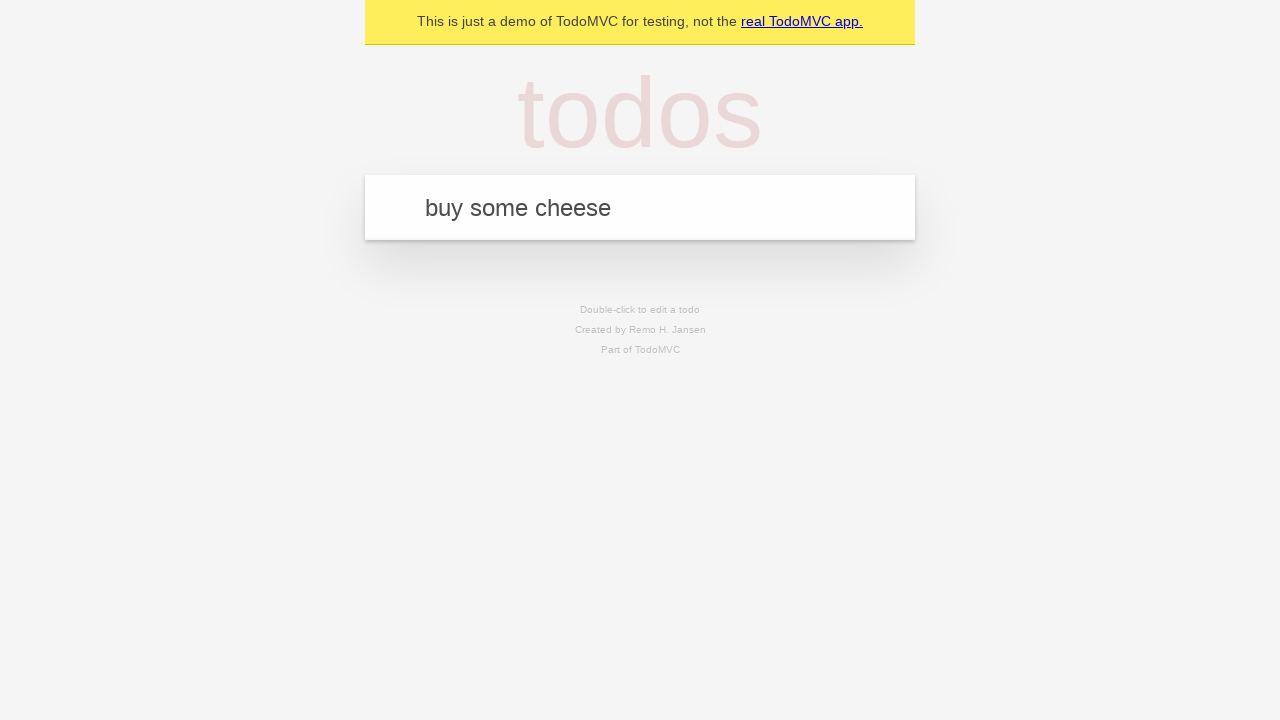

Pressed Enter to create first todo item on .new-todo
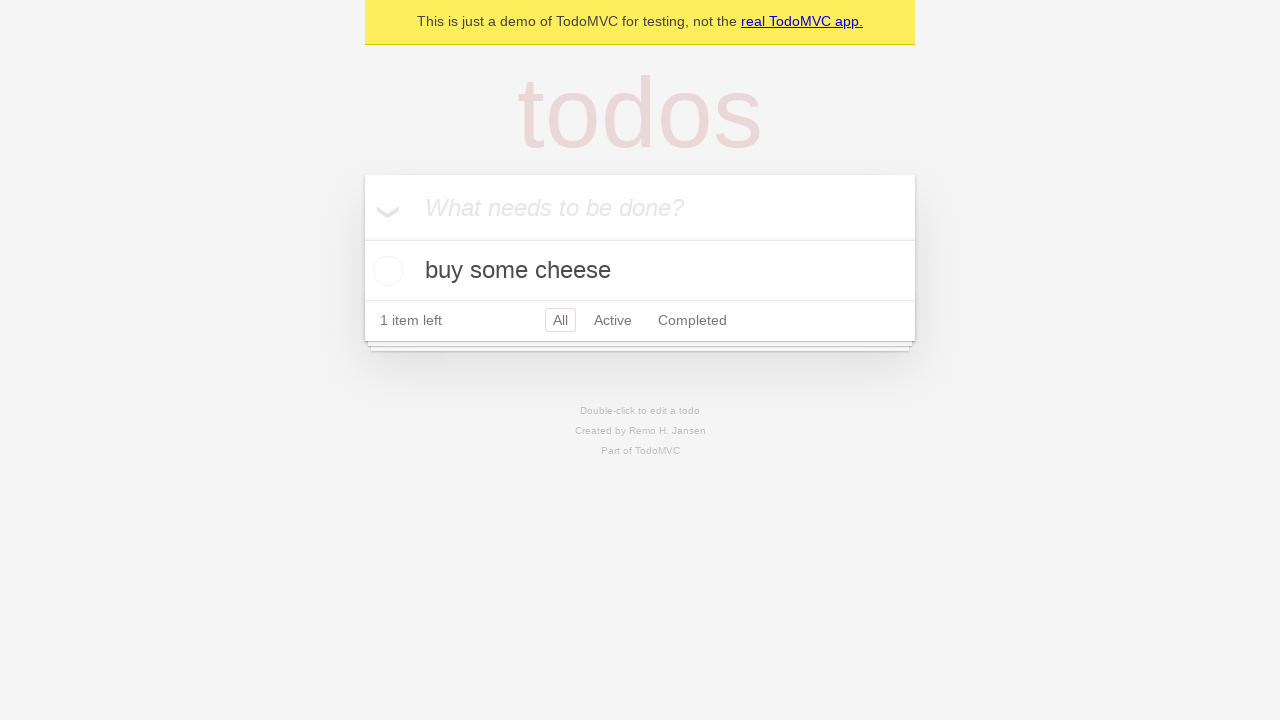

Filled second todo item 'feed the cat' into input field on .new-todo
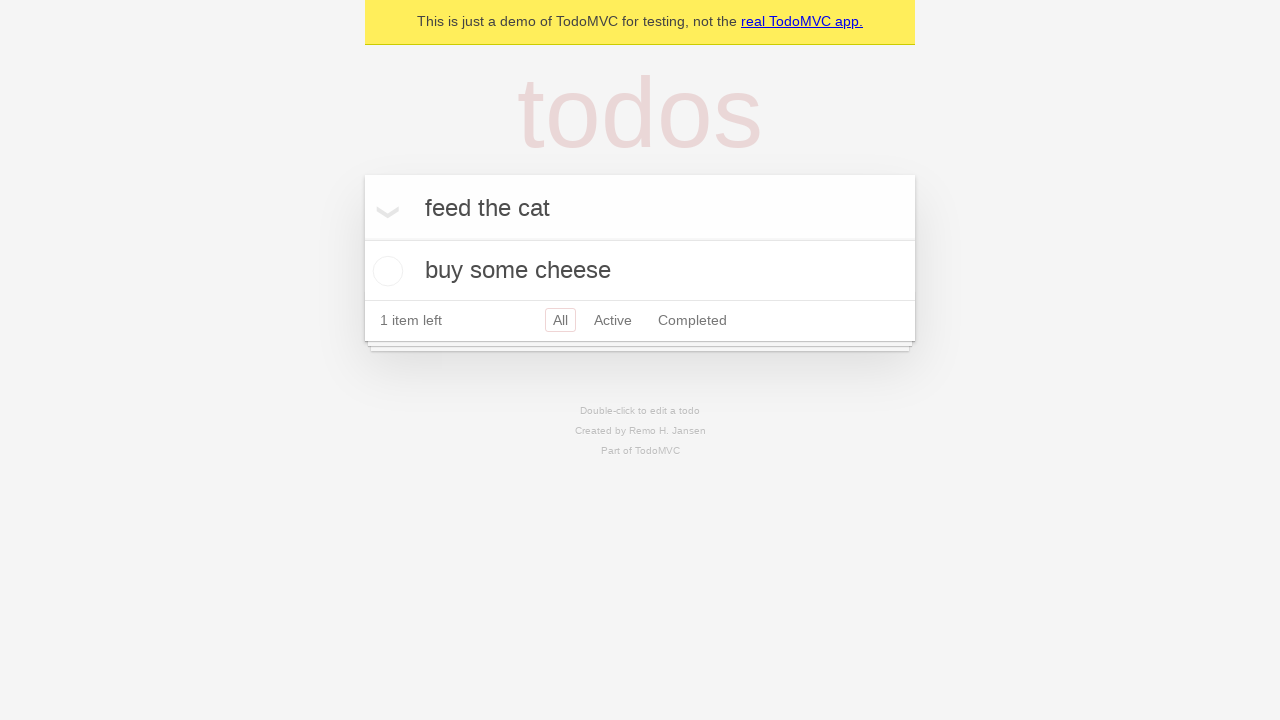

Pressed Enter to create second todo item on .new-todo
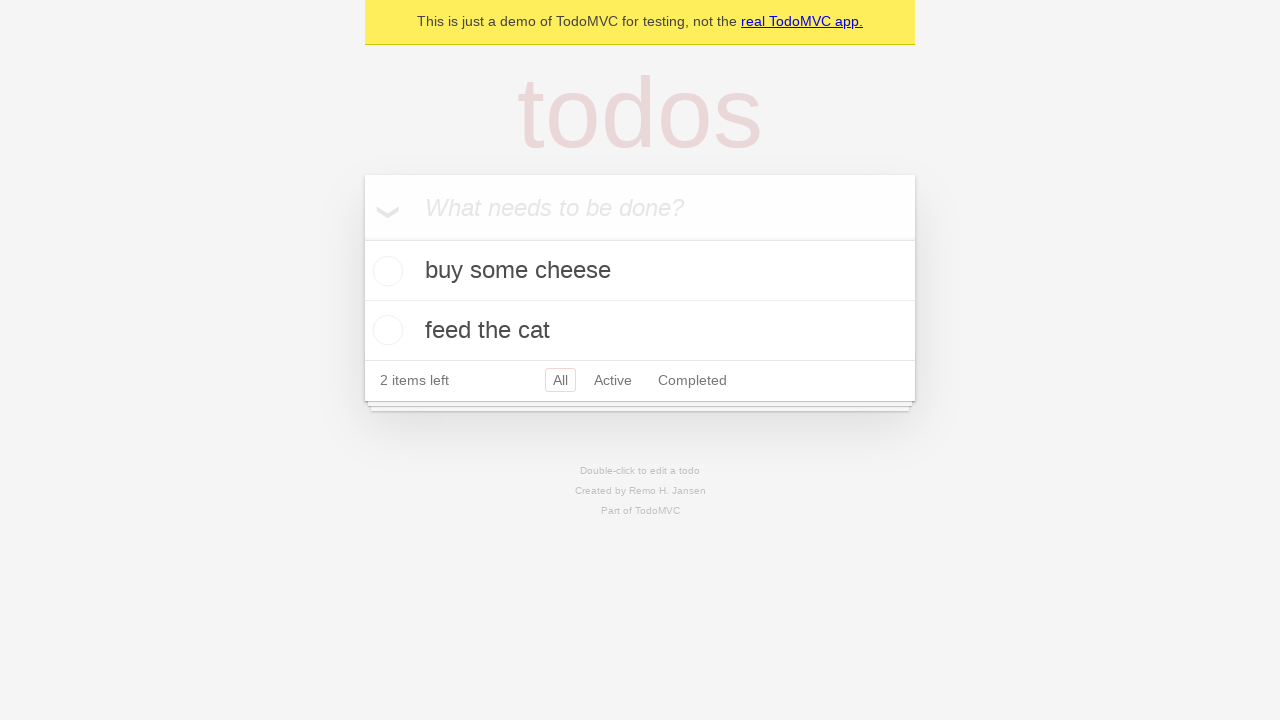

Waited for todo items to be visible in the list
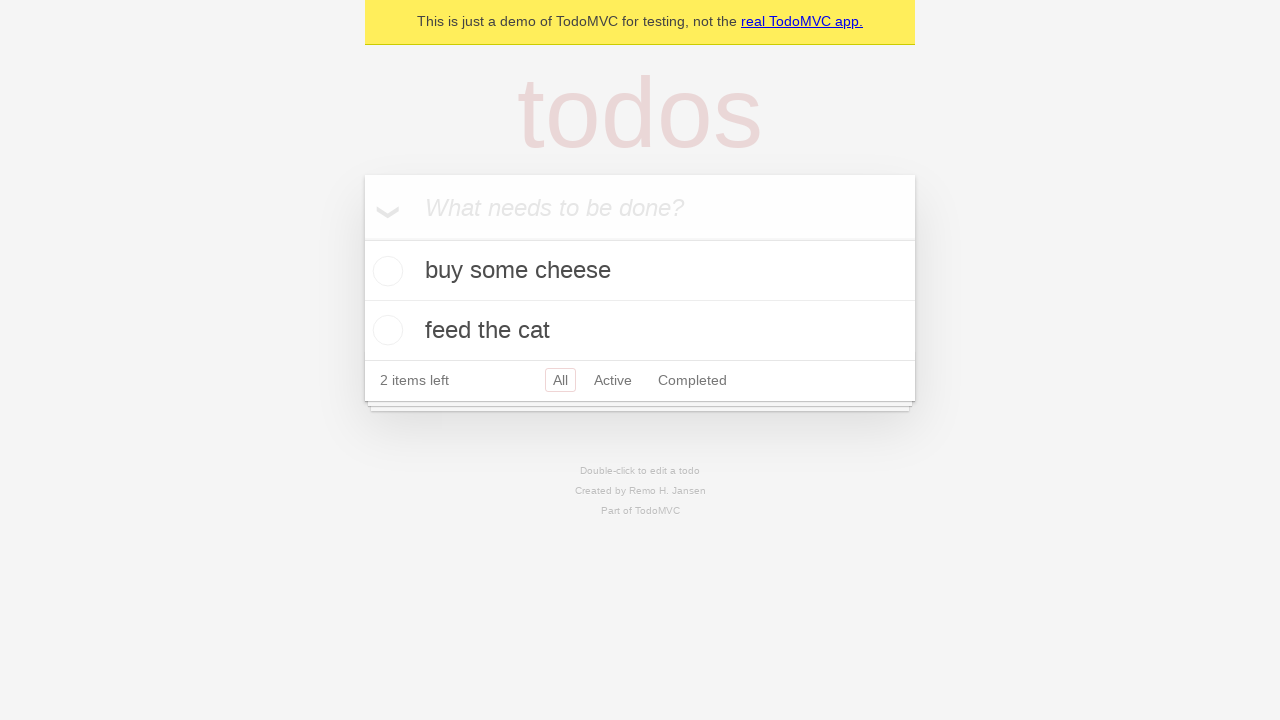

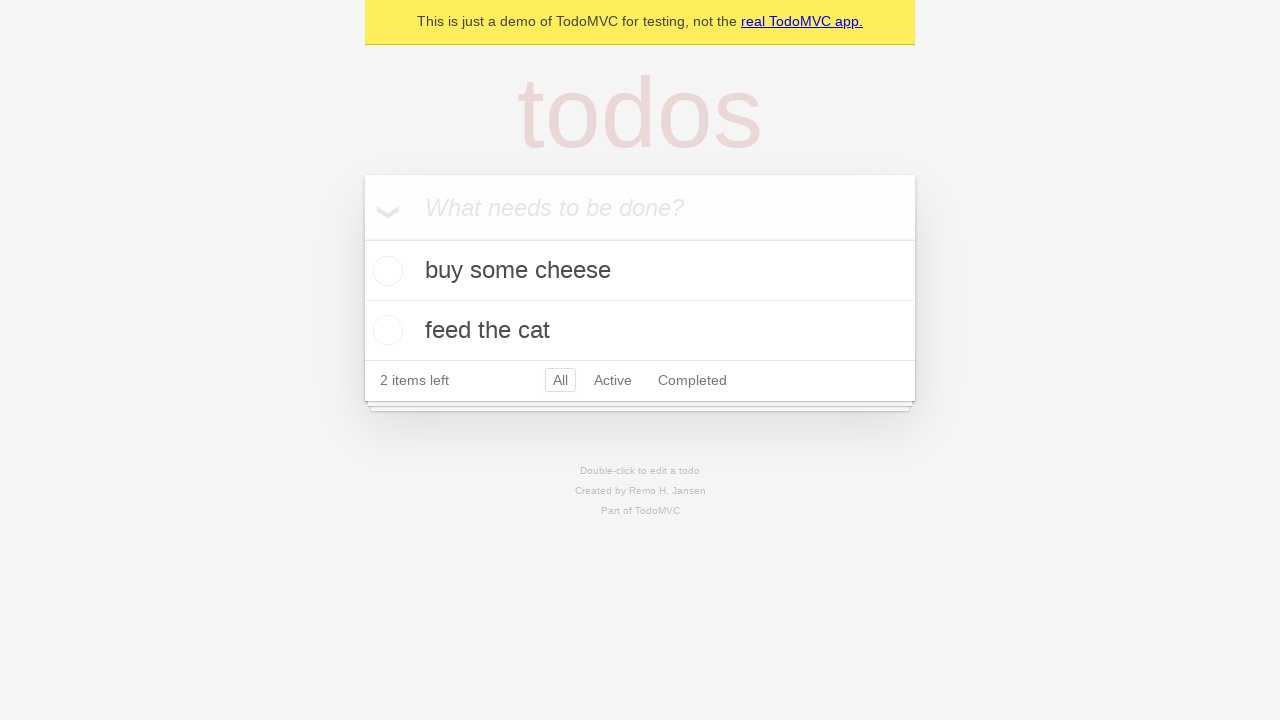